Tests the background color of the notification flash bar after clicking the link

Starting URL: https://the-internet.herokuapp.com/notification_message_rendered

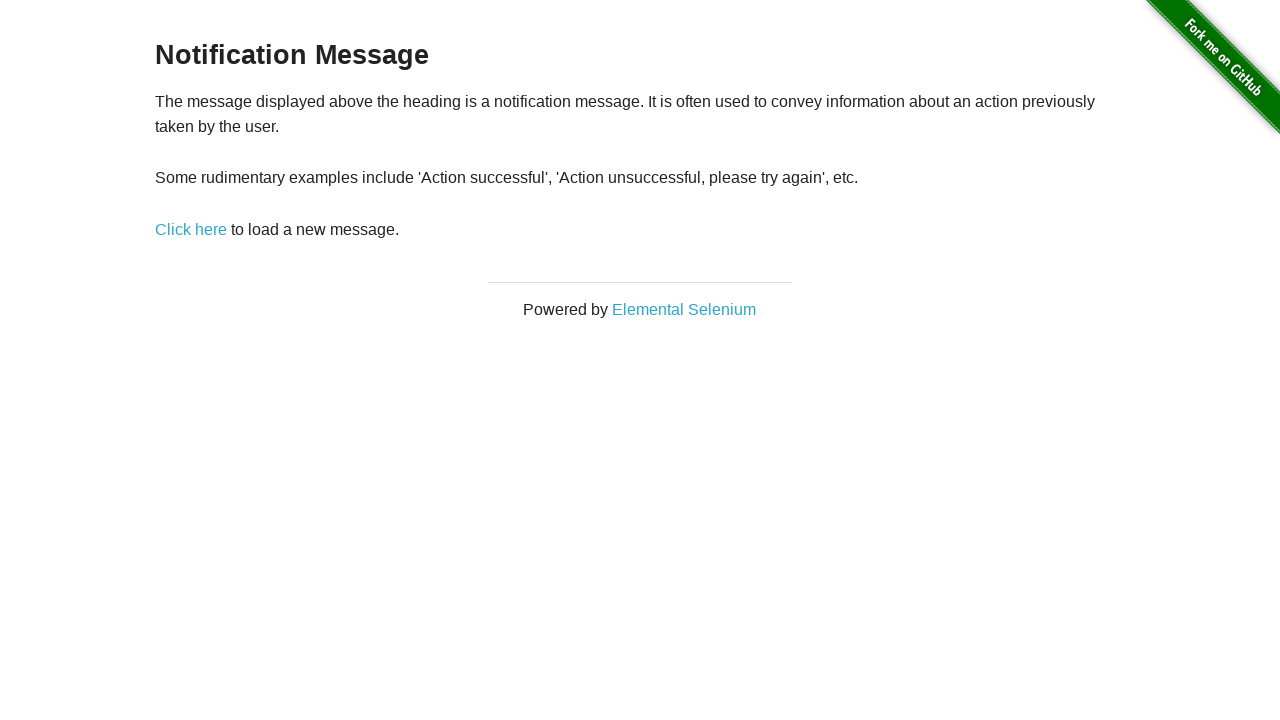

Clicked 'Click here' link to trigger notification at (191, 229) on text=Click here
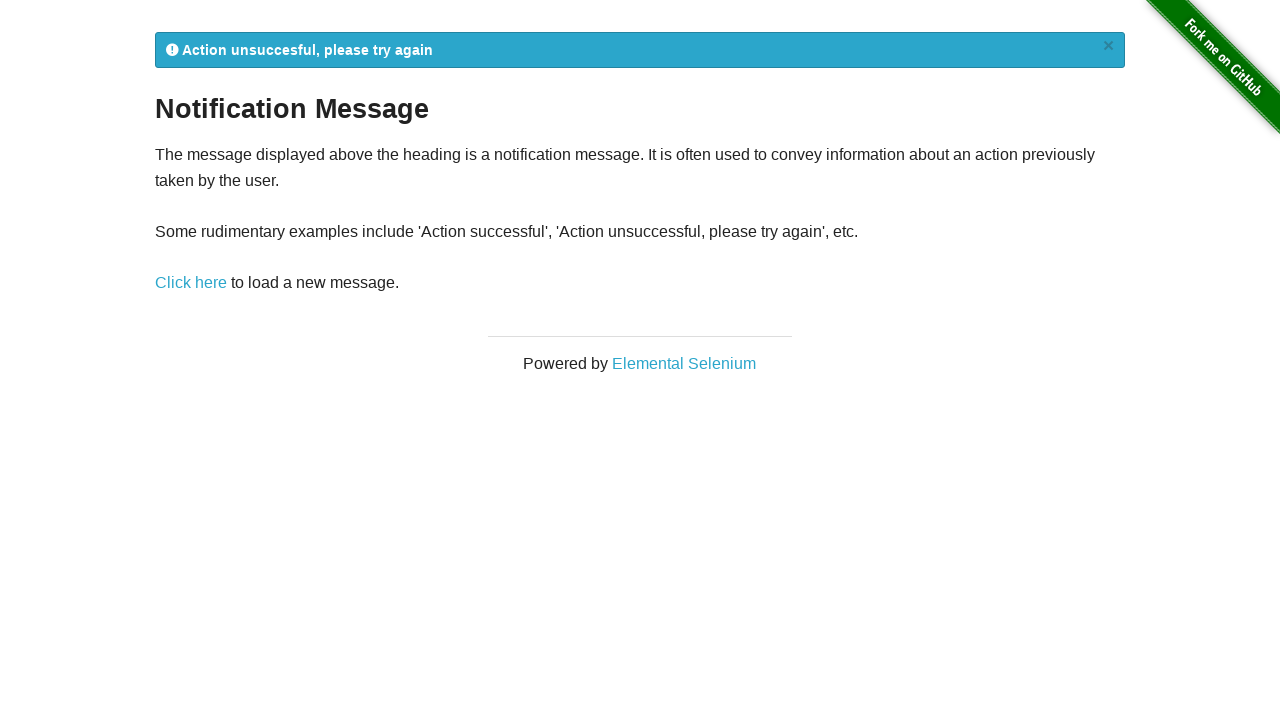

Flash notification message appeared
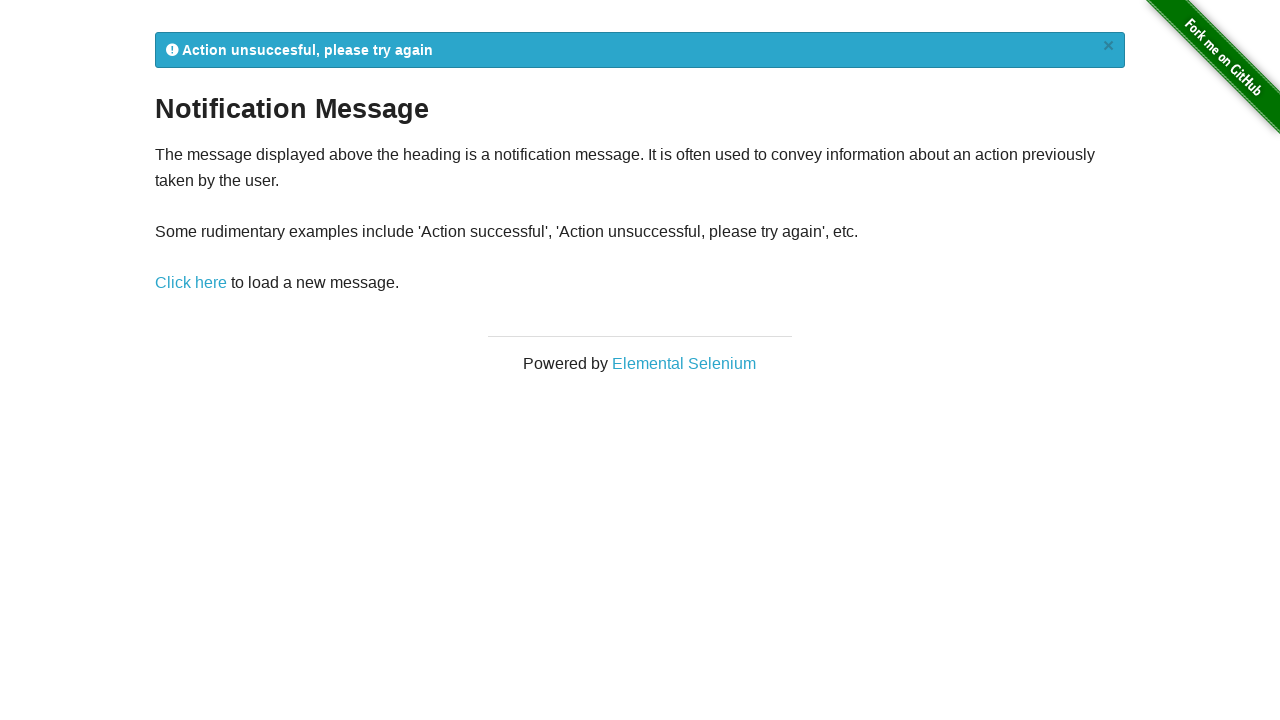

Retrieved background color of flash bar: rgb(43, 166, 203)
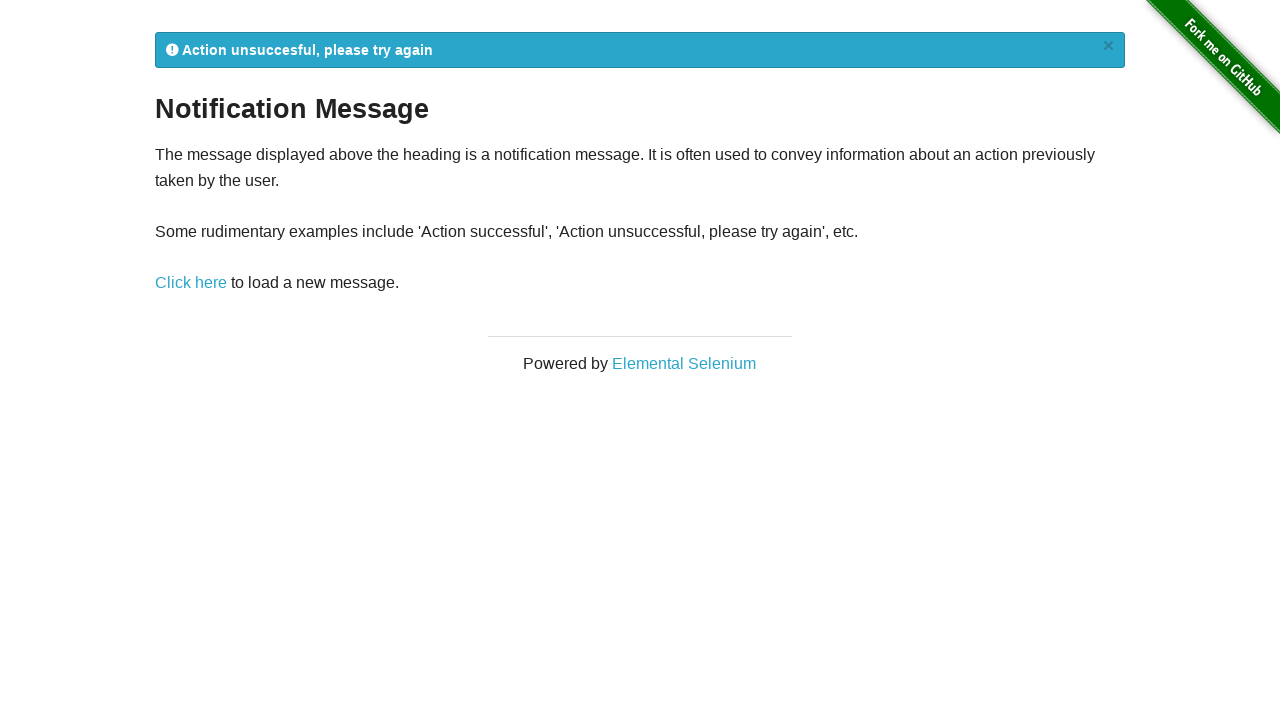

Verified flash bar is visible
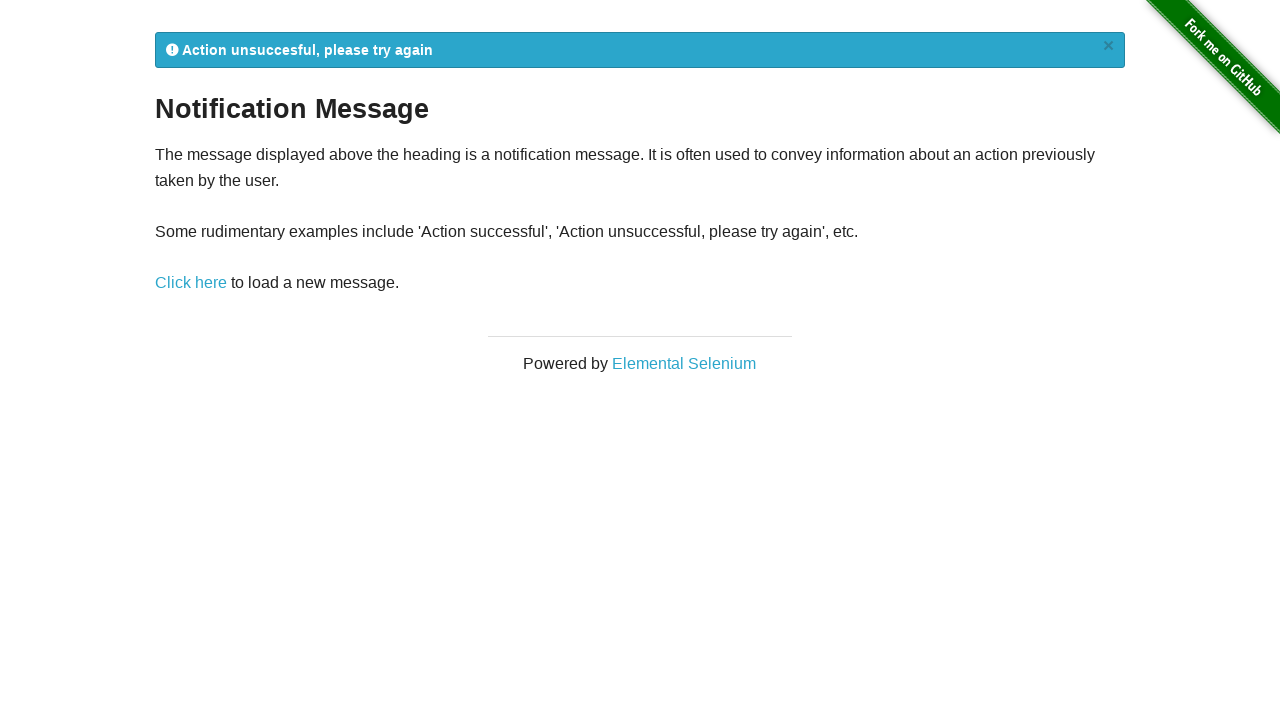

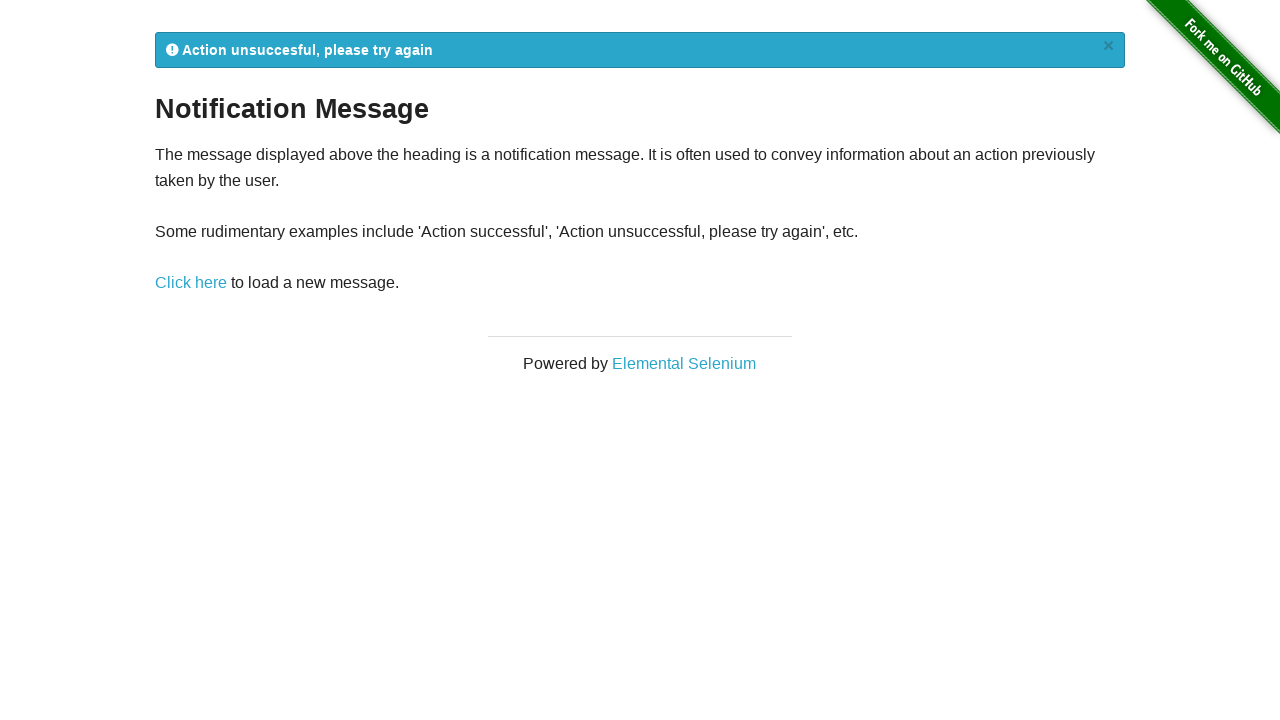